Tests clicking an alert button using relative XPath

Starting URL: http://omayo.blogspot.com

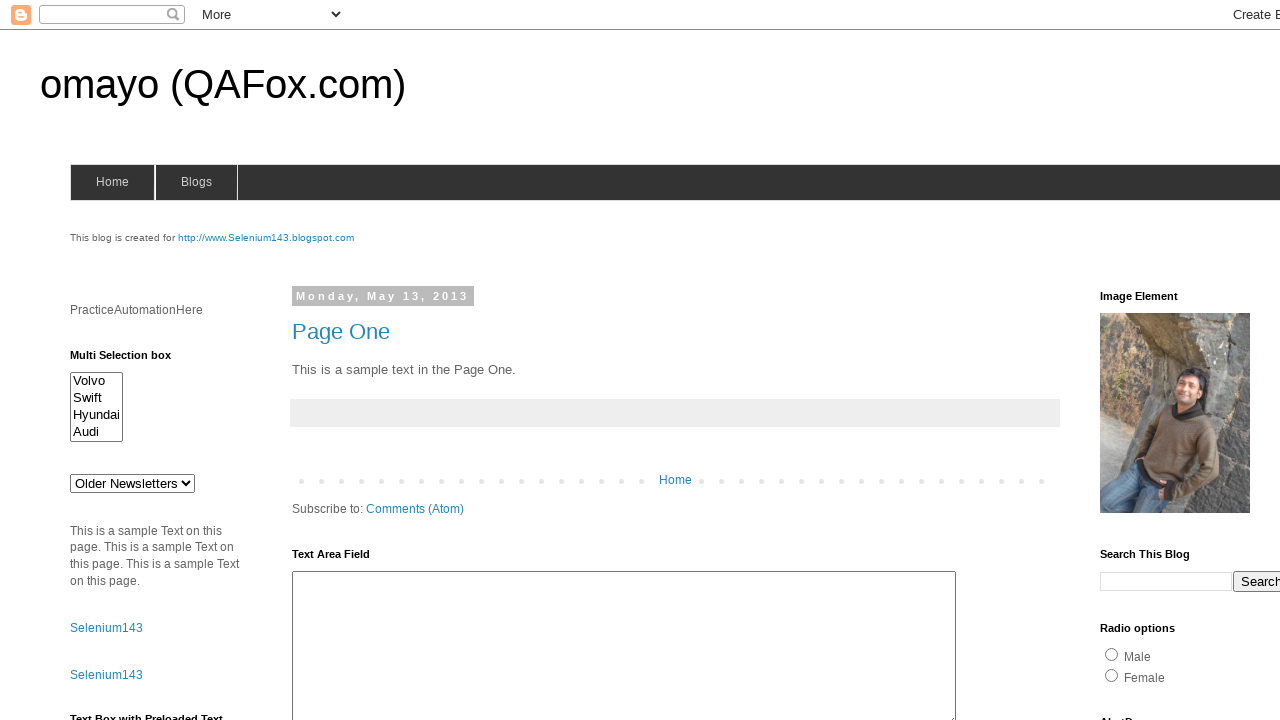

Navigated to http://omayo.blogspot.com
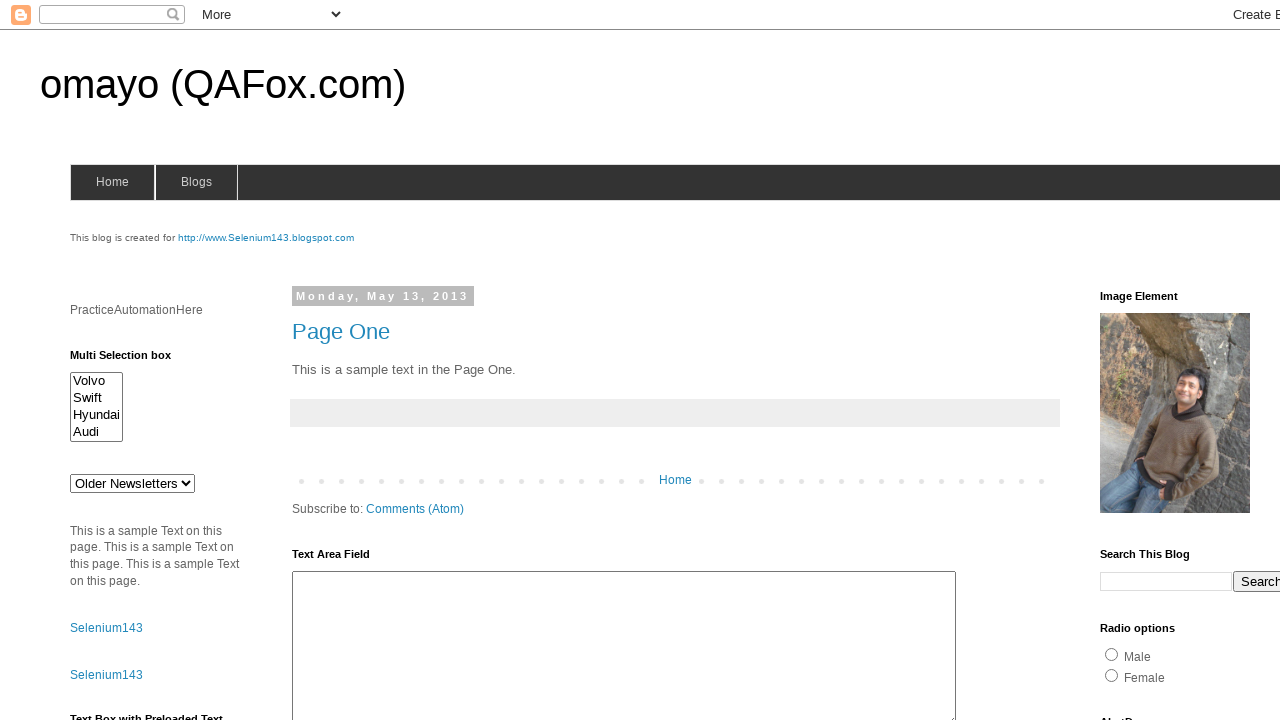

Clicked on ClickToGetAlert button using relative XPath selector #alert1 at (1154, 361) on #alert1
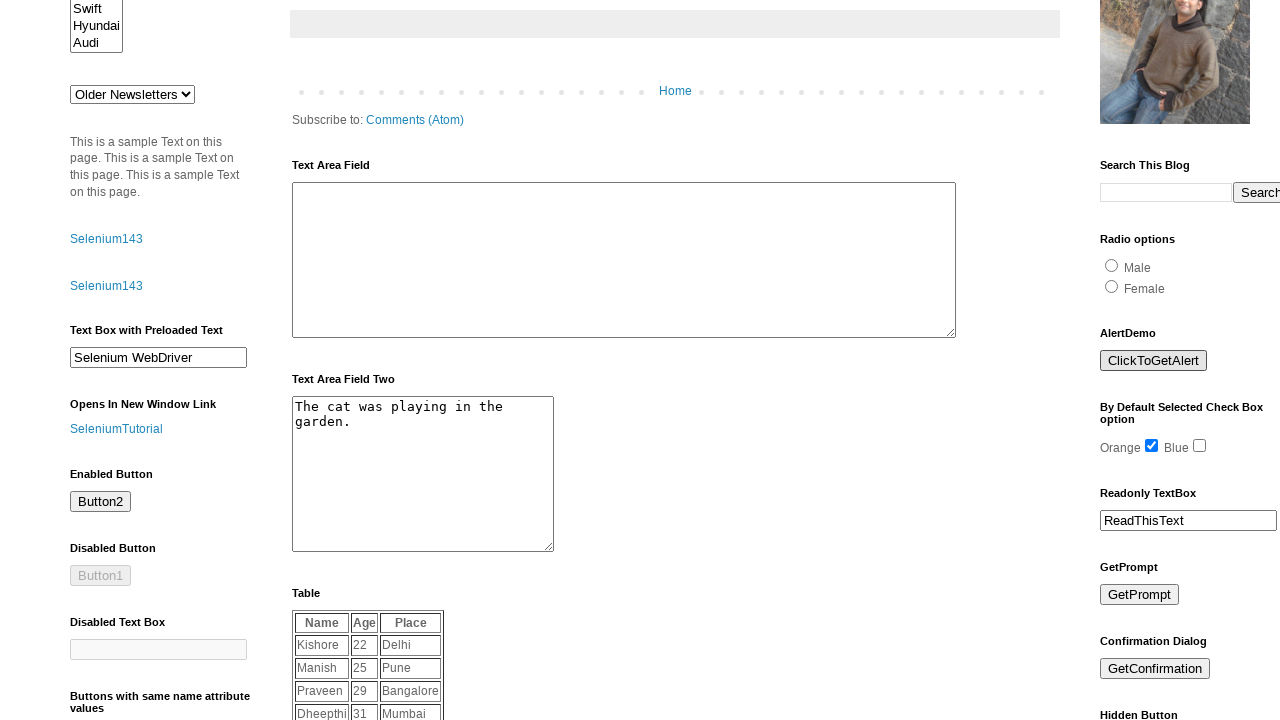

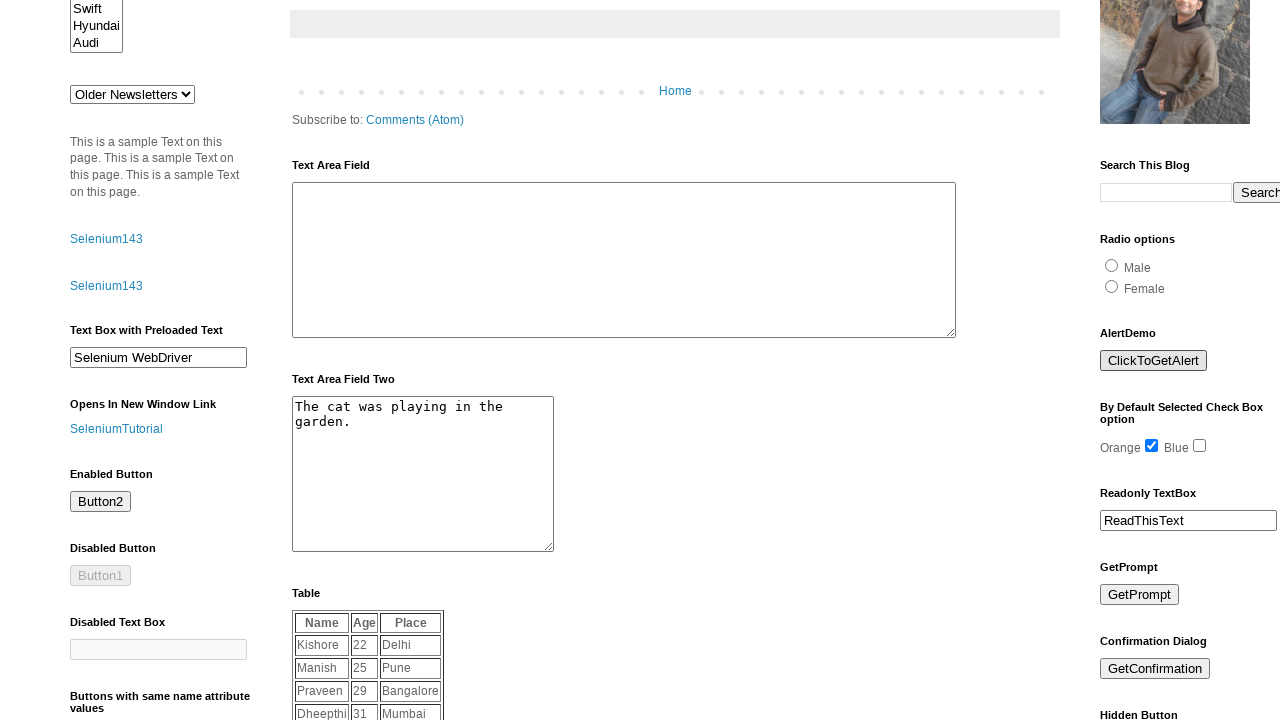